Tests the sorting functionality of a vegetable/fruit table by clicking on the Top Deals link, switching to the new window, and verifying that clicking the sort header properly sorts the items

Starting URL: https://rahulshettyacademy.com/seleniumPractise/#/

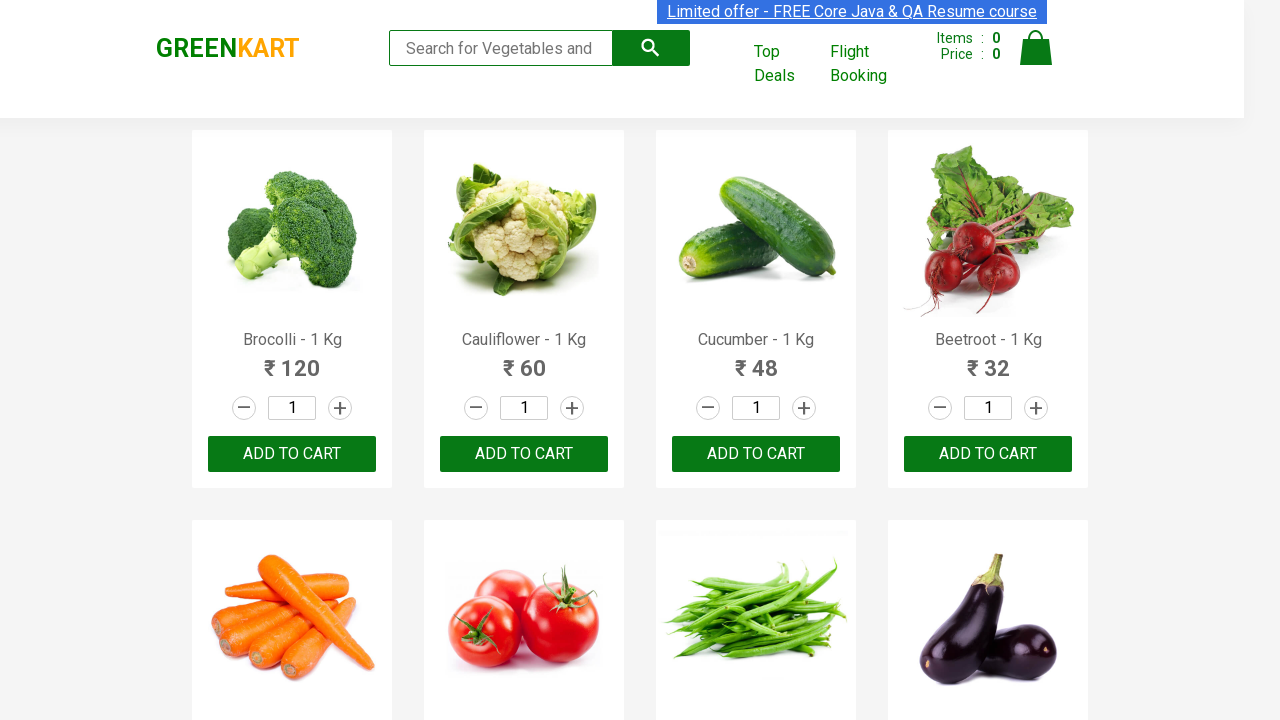

Clicked on Top Deals link to open new window at (787, 64) on a:text('Top Deals')
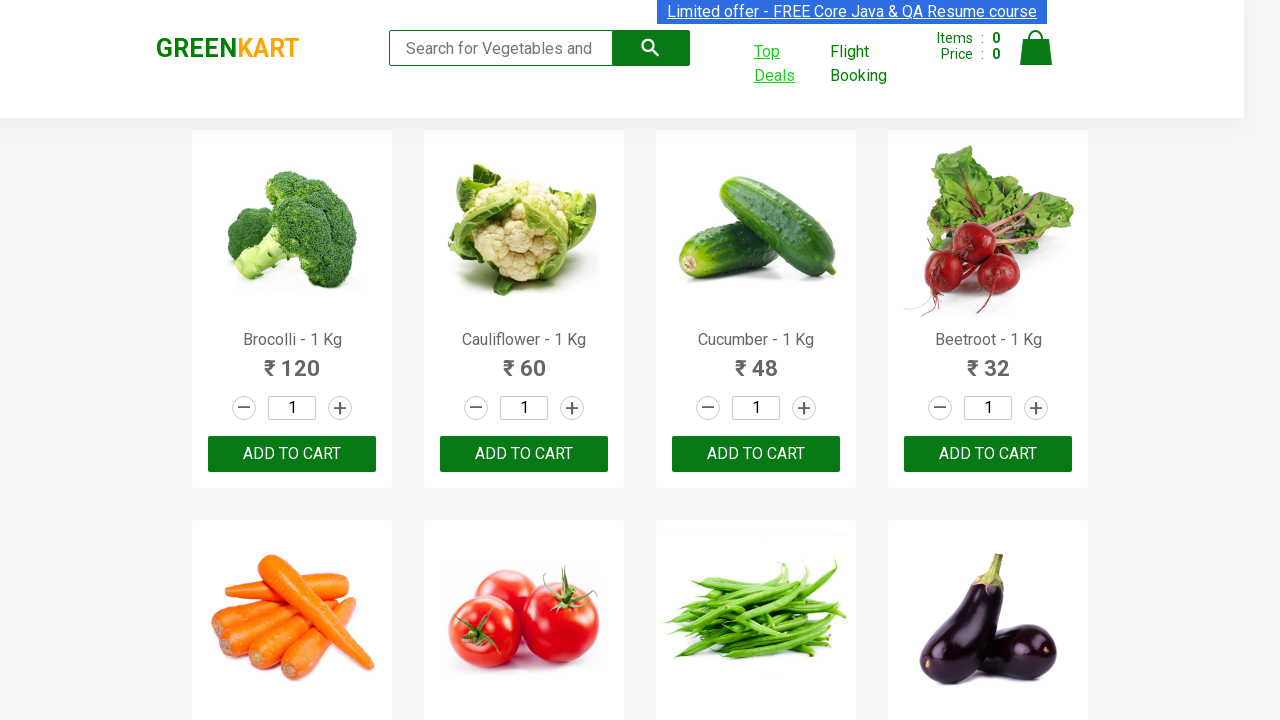

New window opened from Top Deals link
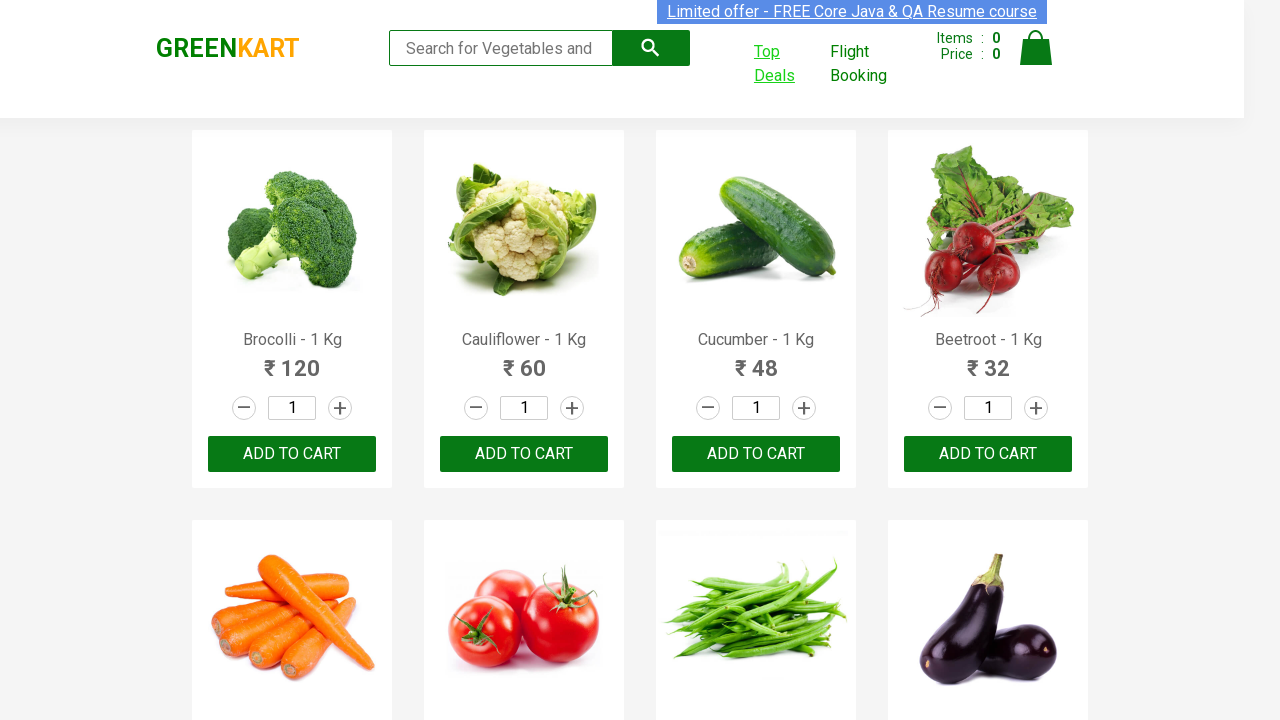

Switched to new window/page
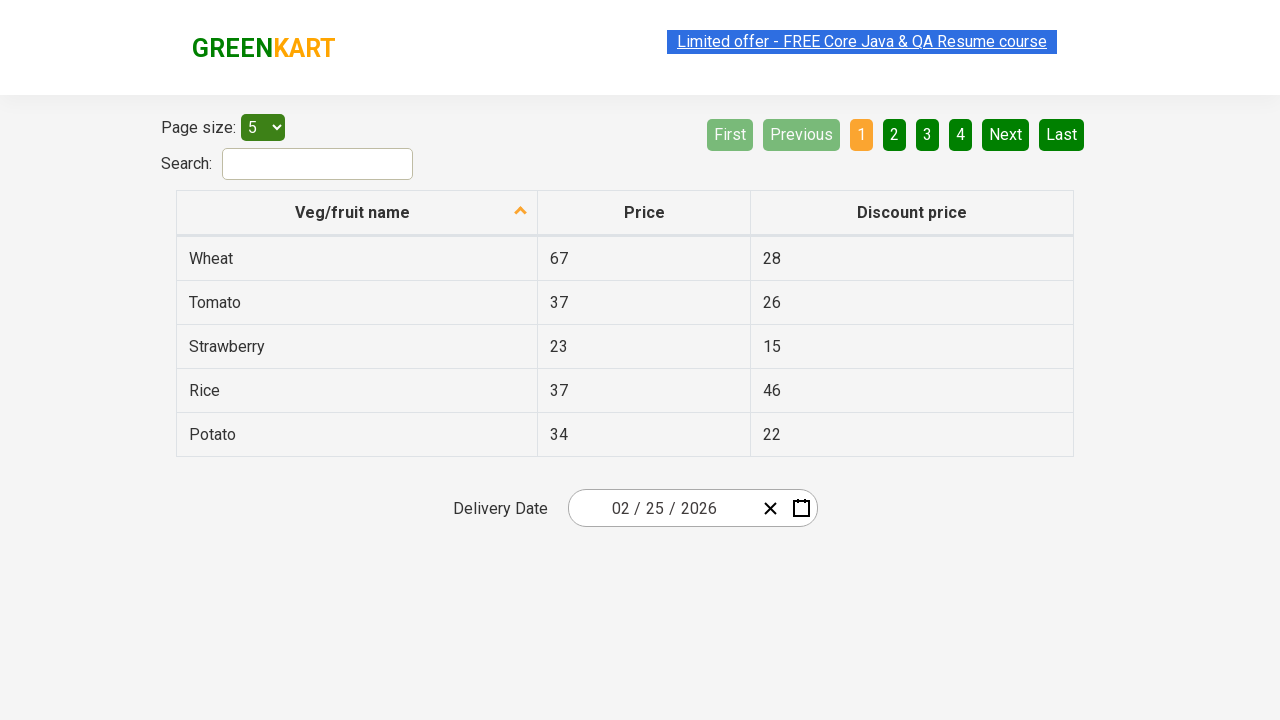

Clicked on Veg/fruit name header to sort table at (353, 212) on xpath=//span[text()='Veg/fruit name']
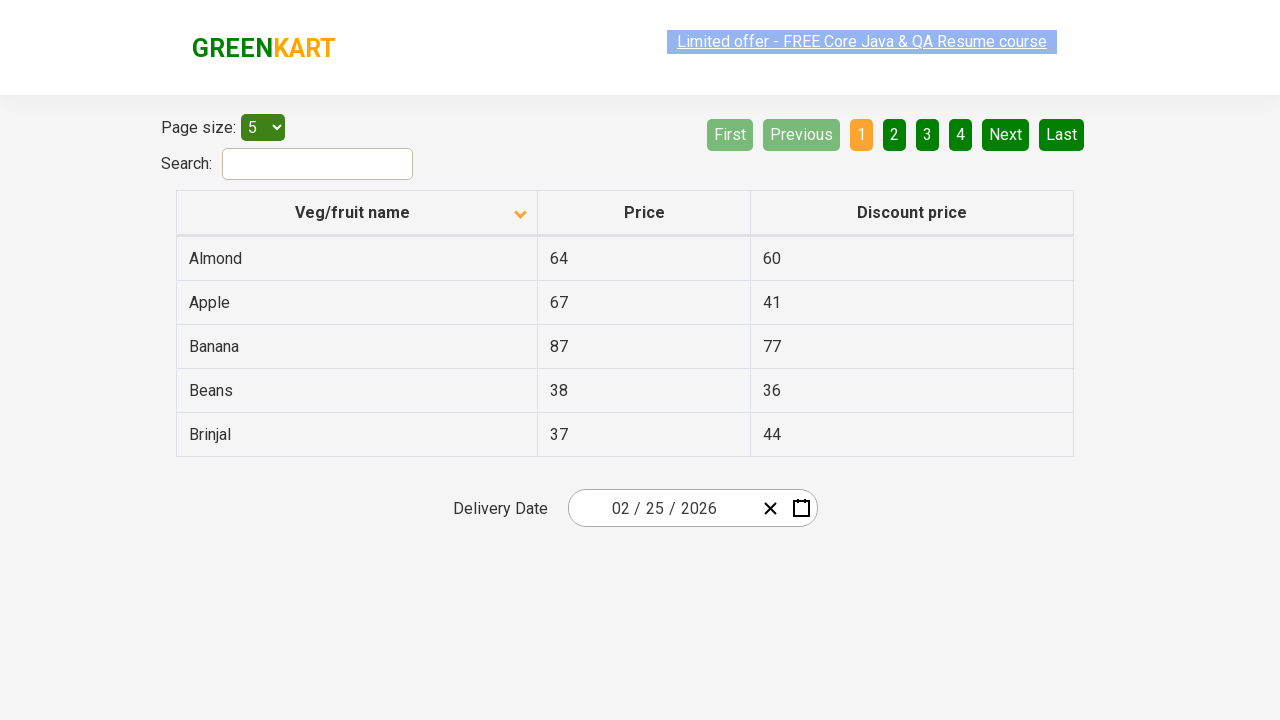

Table sorting completed and loaded
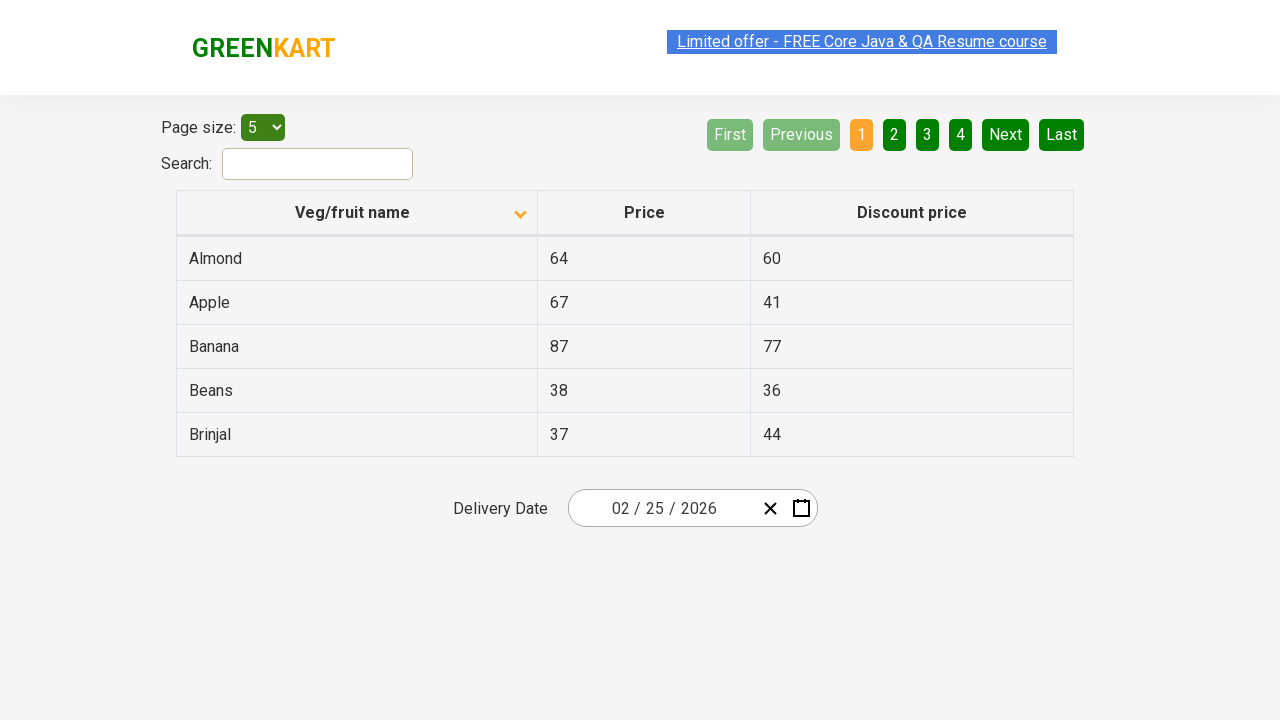

Retrieved all vegetable items from table
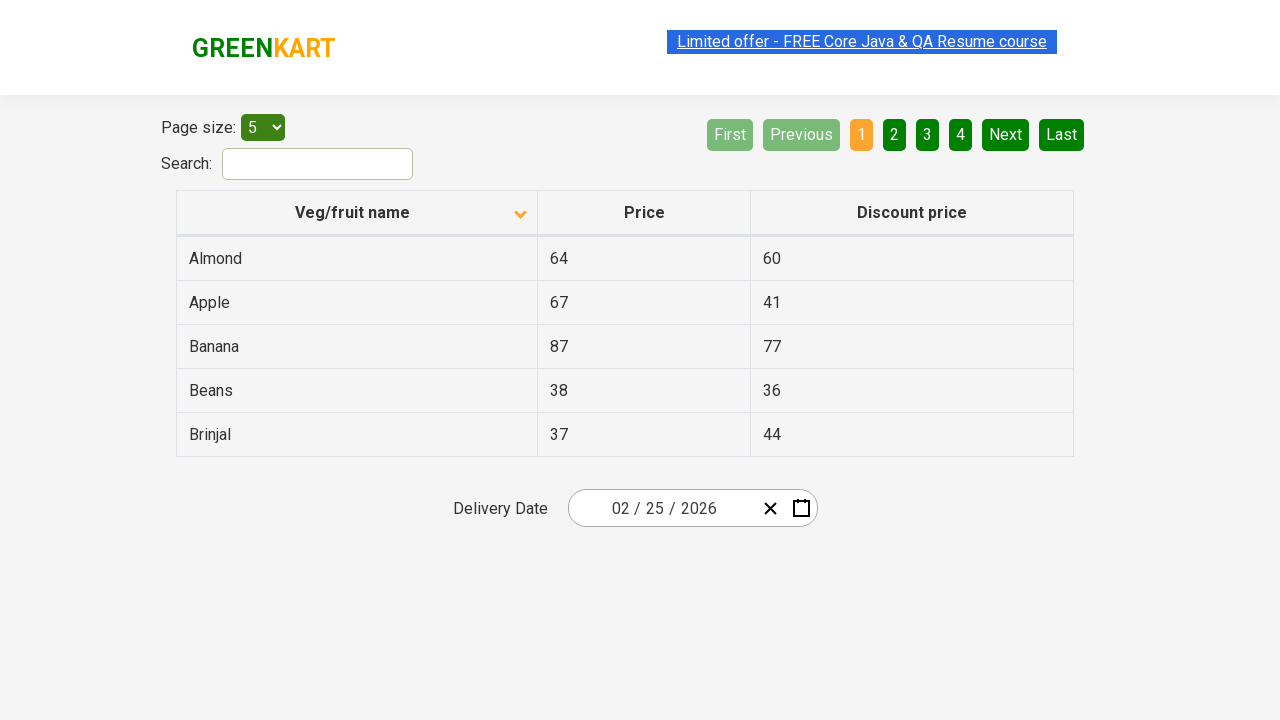

Verified that vegetable items are properly sorted alphabetically
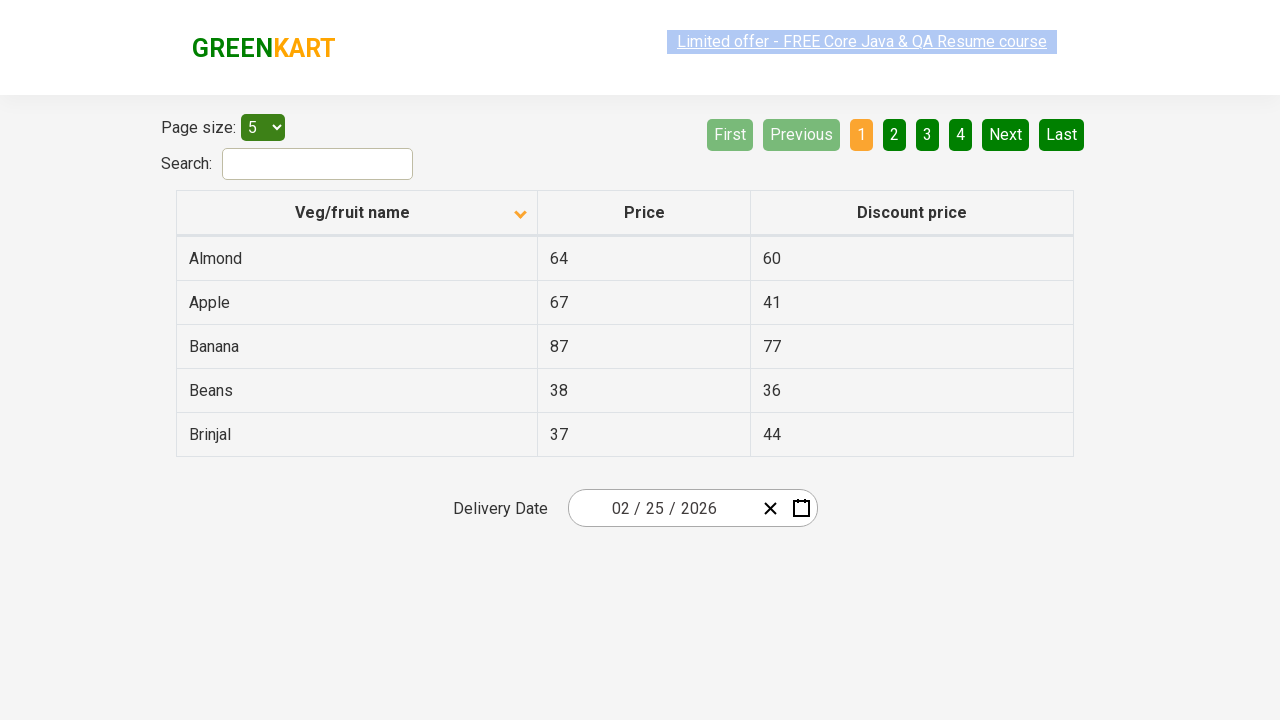

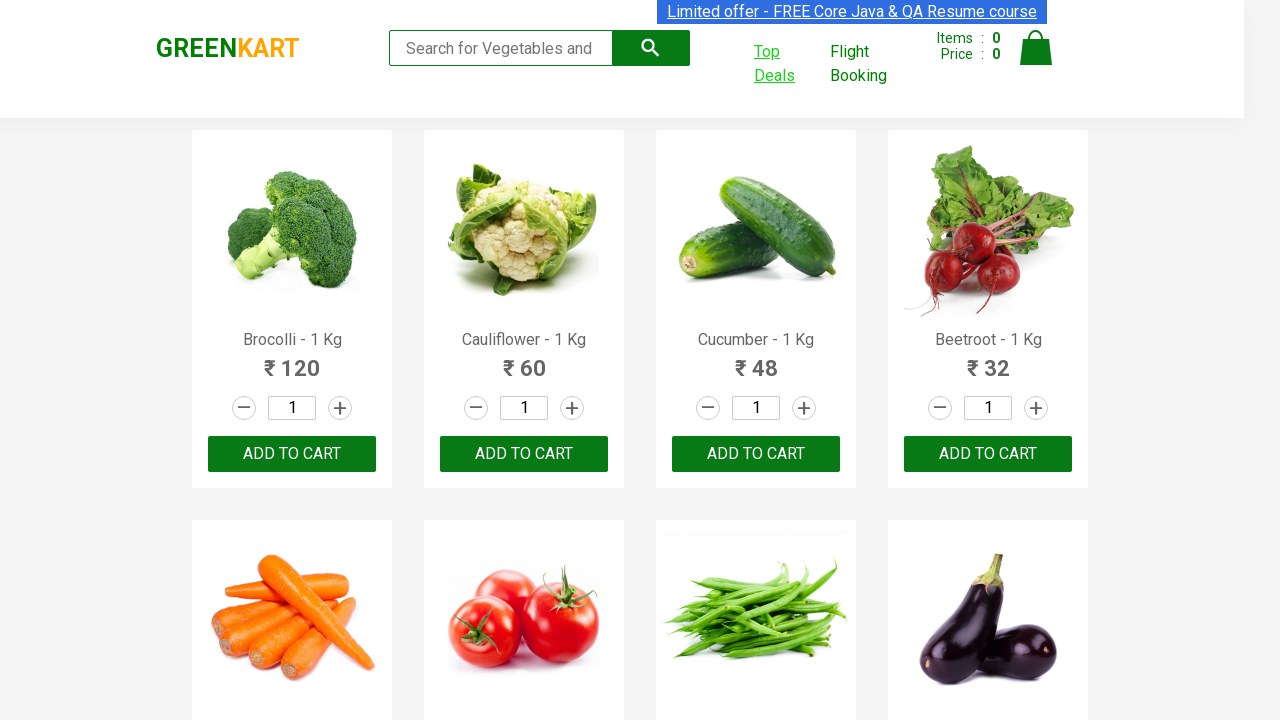